Tests the book search functionality on demoqa.com by searching for "Guide" and verifying the Git Pocket Guide book appears in results

Starting URL: https://demoqa.com/books

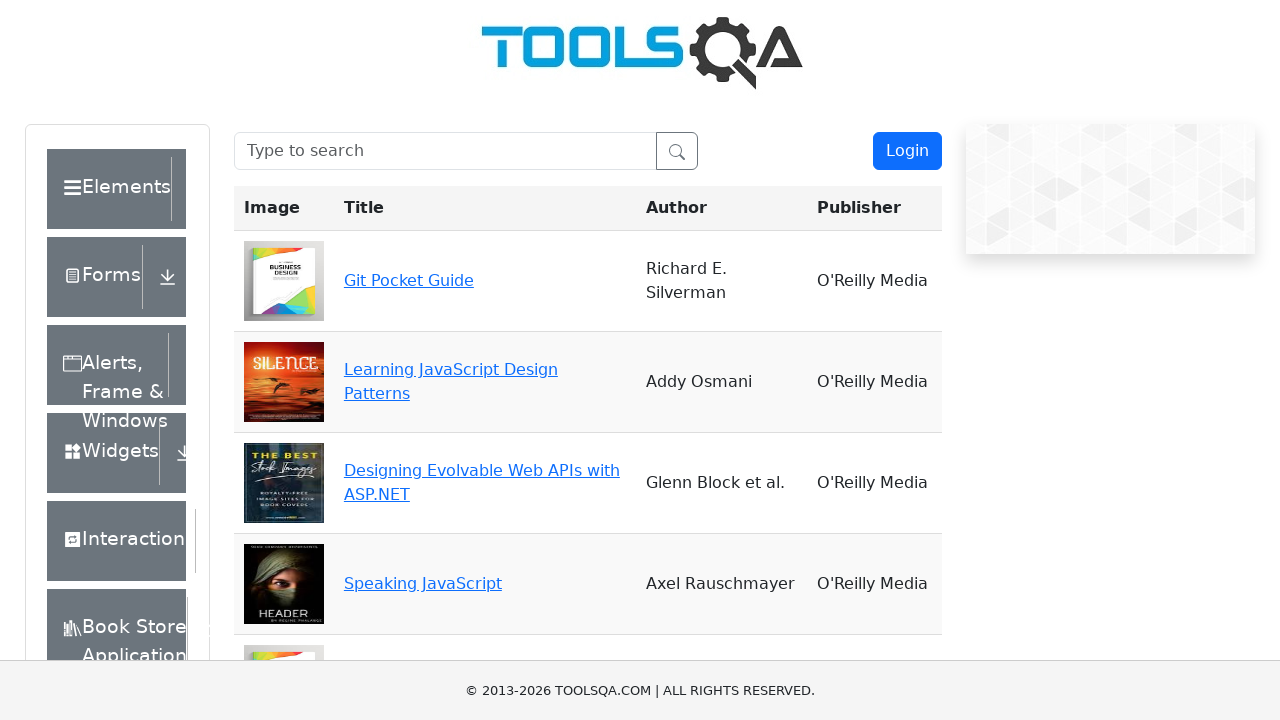

Filled search box with 'Guide' on #searchBox
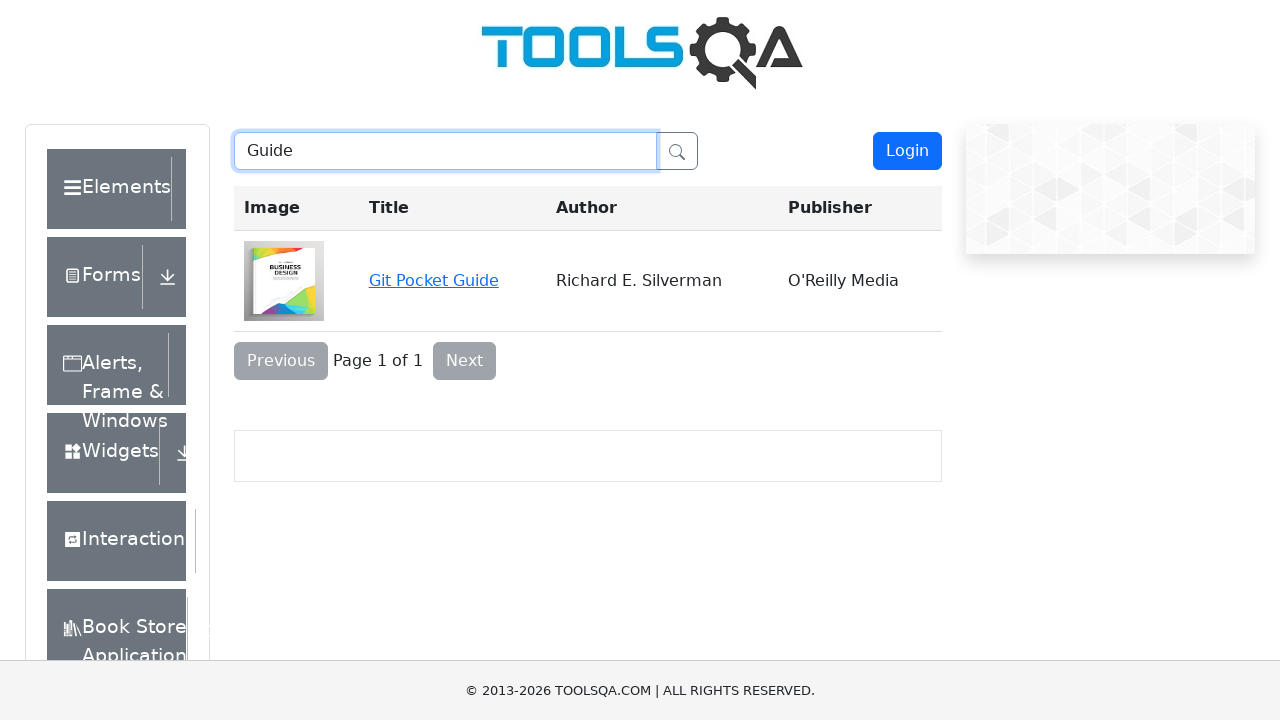

Git Pocket Guide book appeared in search results
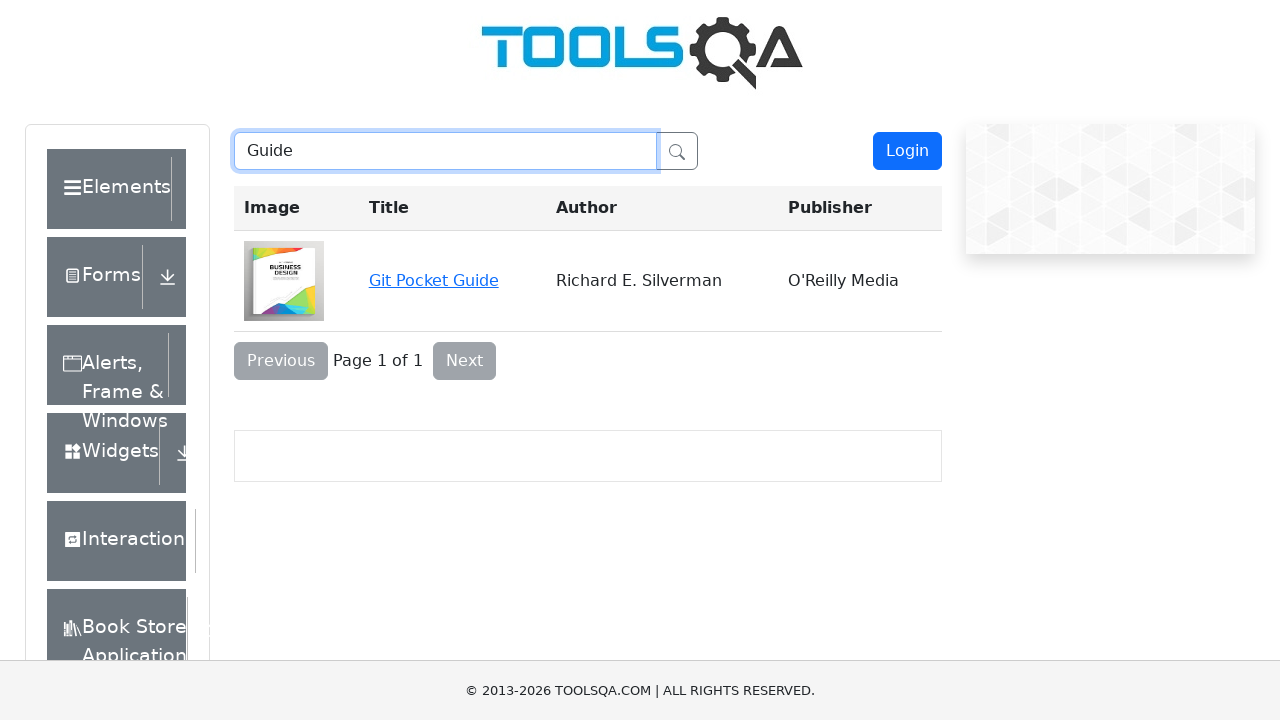

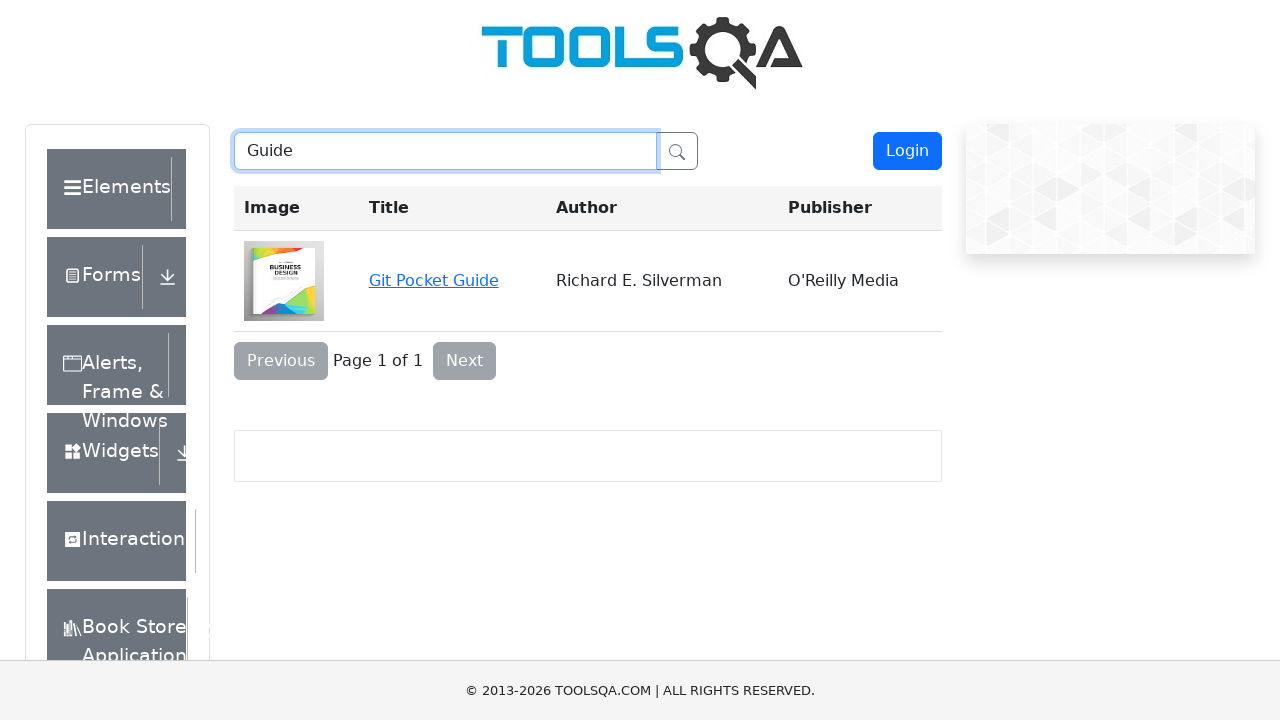